Tests Booking.com search functionality by entering a destination (Tokyo) in the search field and pressing Enter to initiate the search

Starting URL: https://www.booking.com

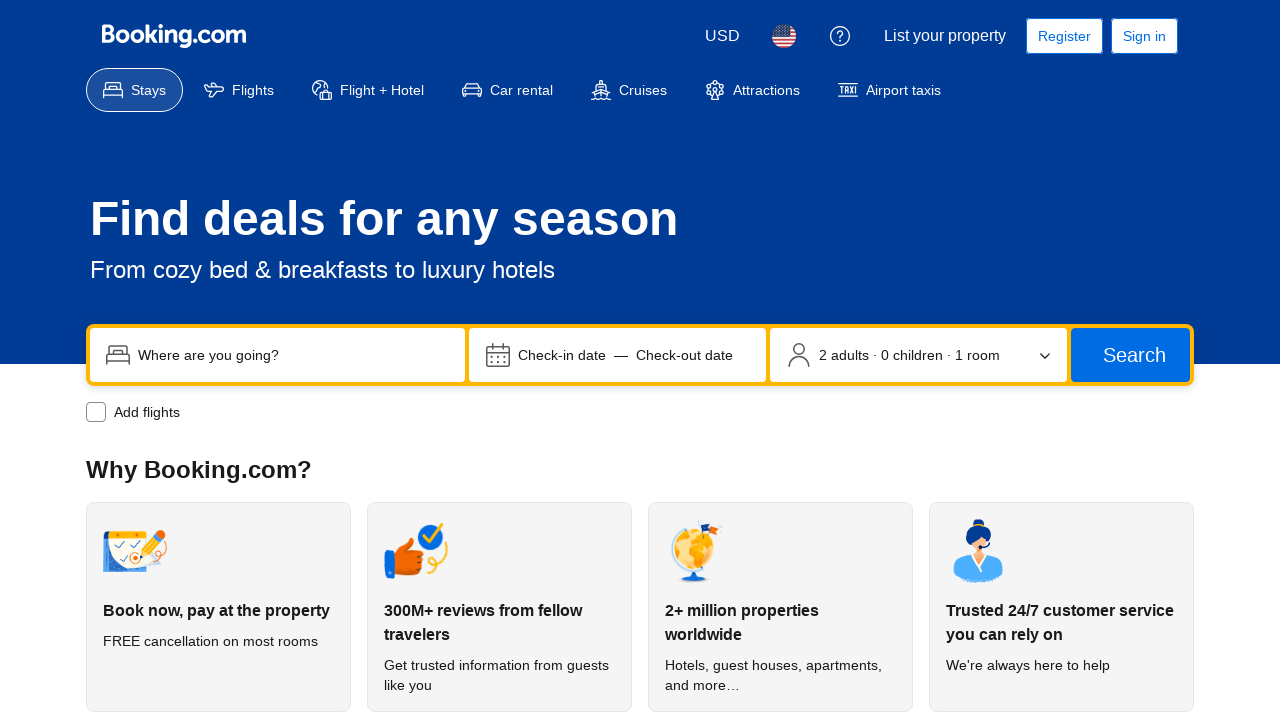

Filled search field with 'Tokyo' destination on input[name='ss']
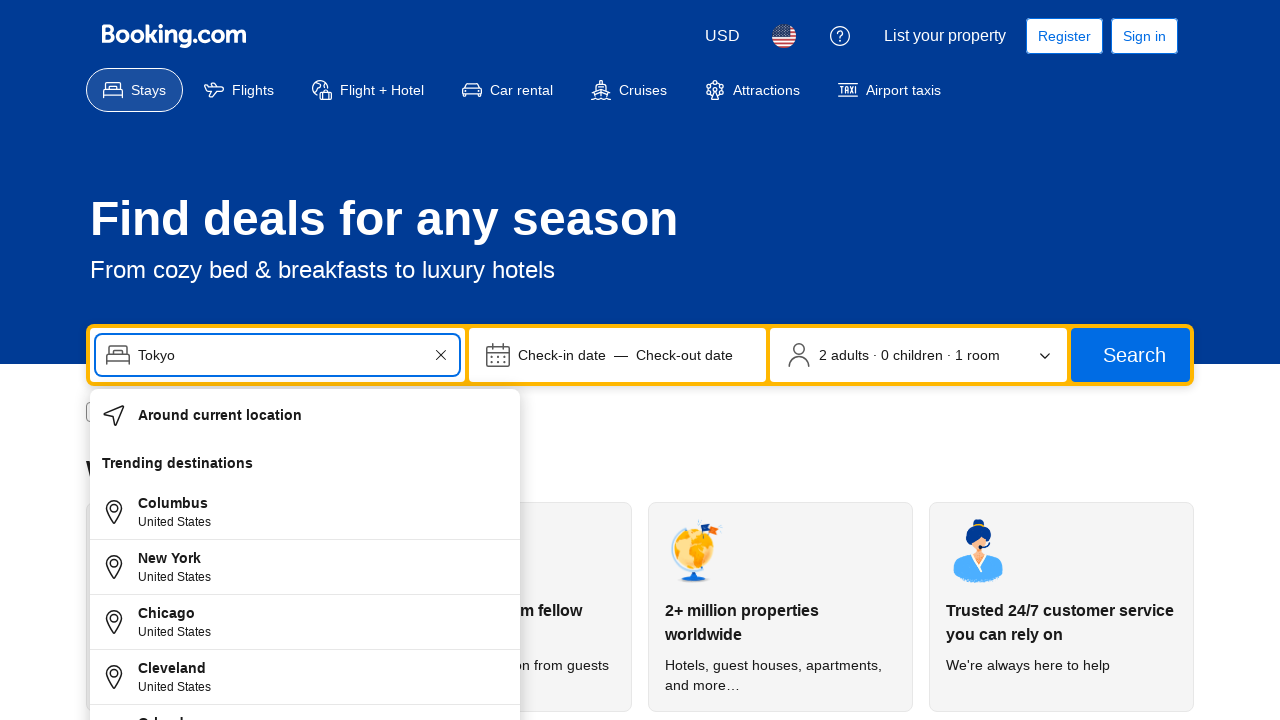

Pressed Enter to initiate search on input[name='ss']
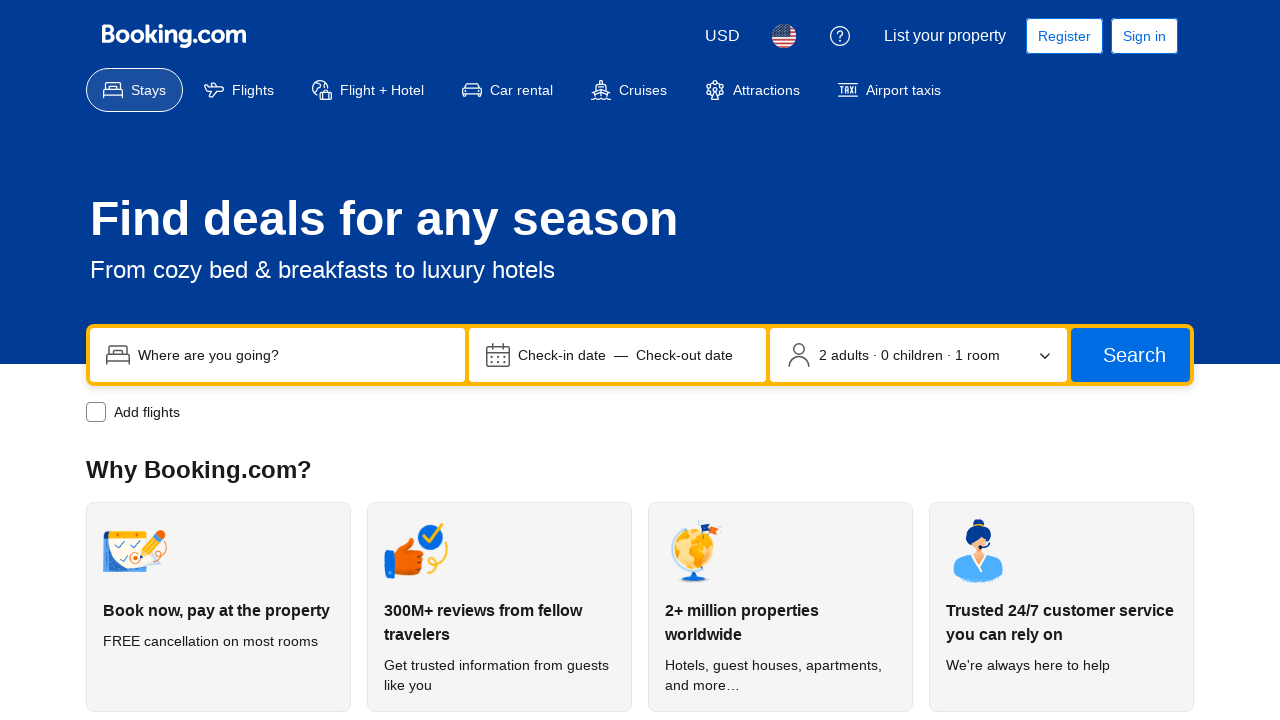

Search results loaded (networkidle)
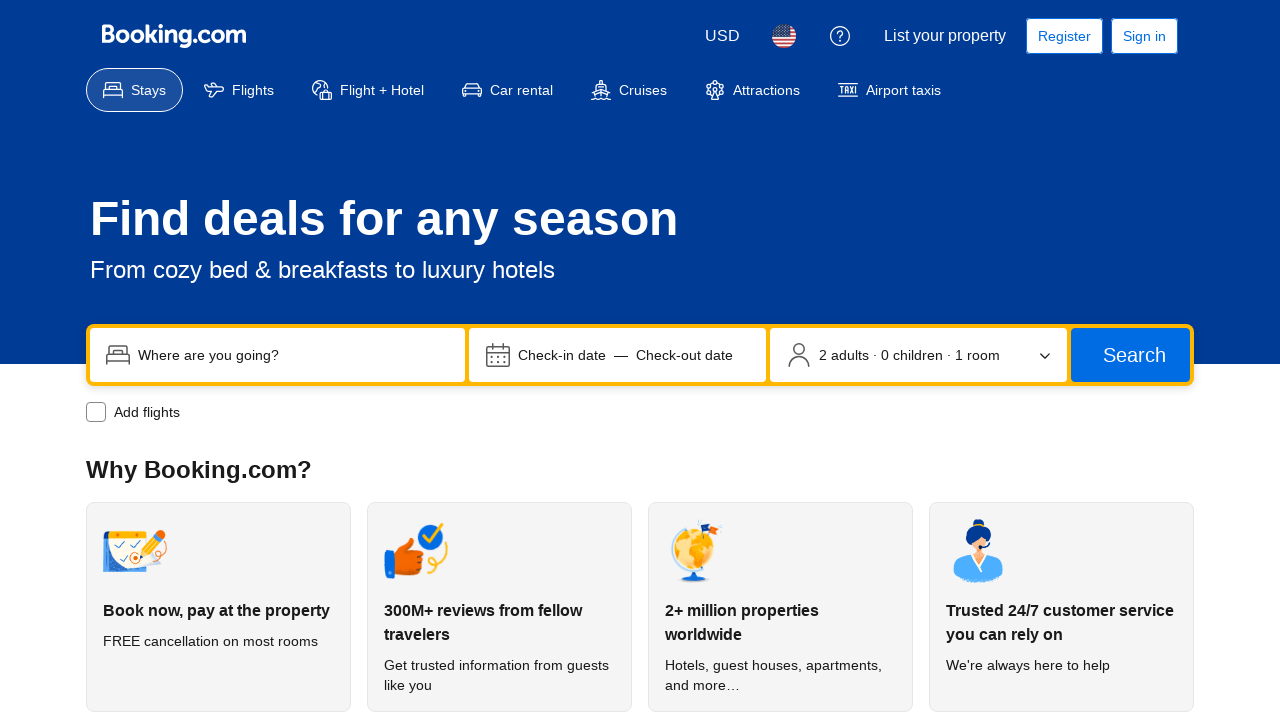

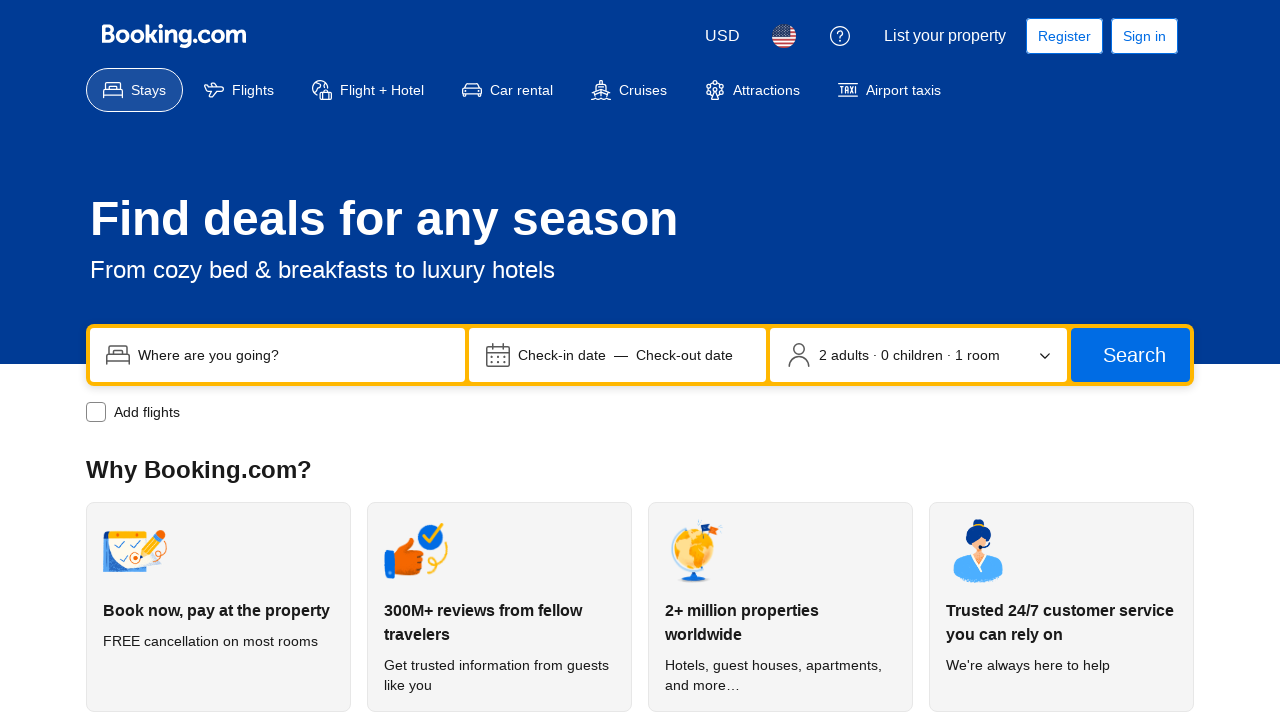